Tests multiple selection dropdown functionality by selecting options using different methods (visible text, index, and value)

Starting URL: https://www.letskodeit.com/practice

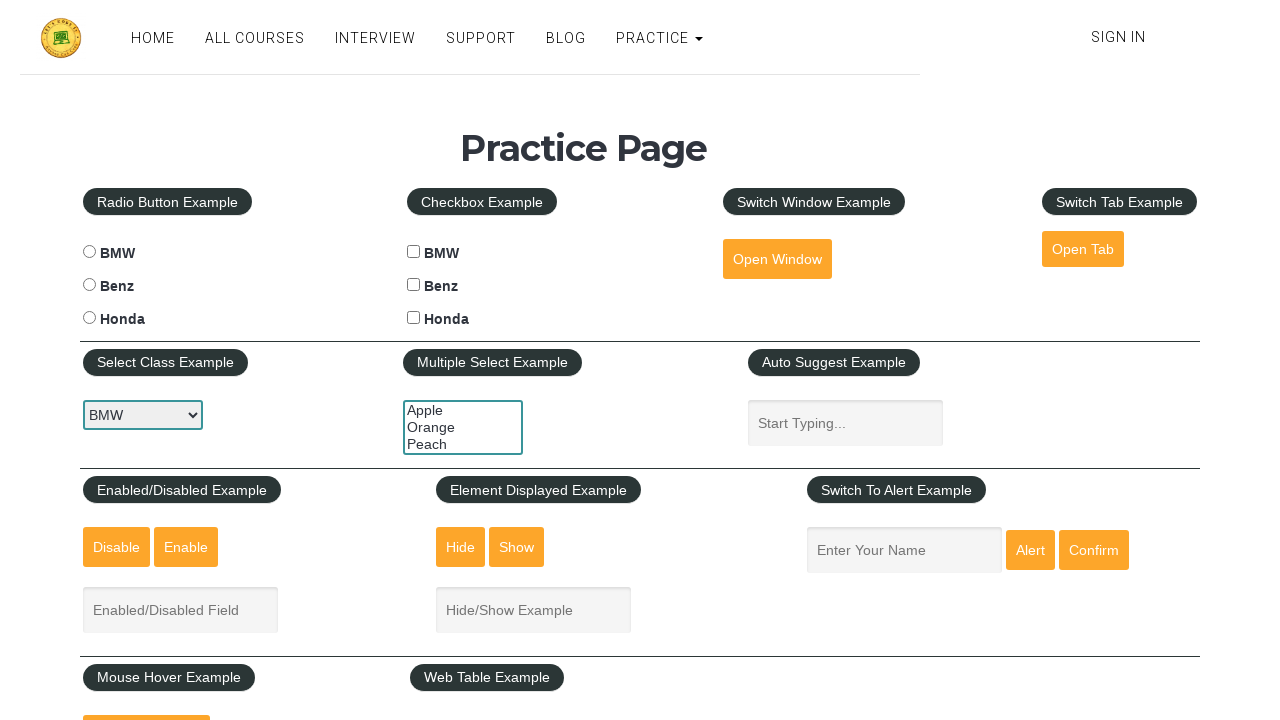

Located multiple select dropdown element
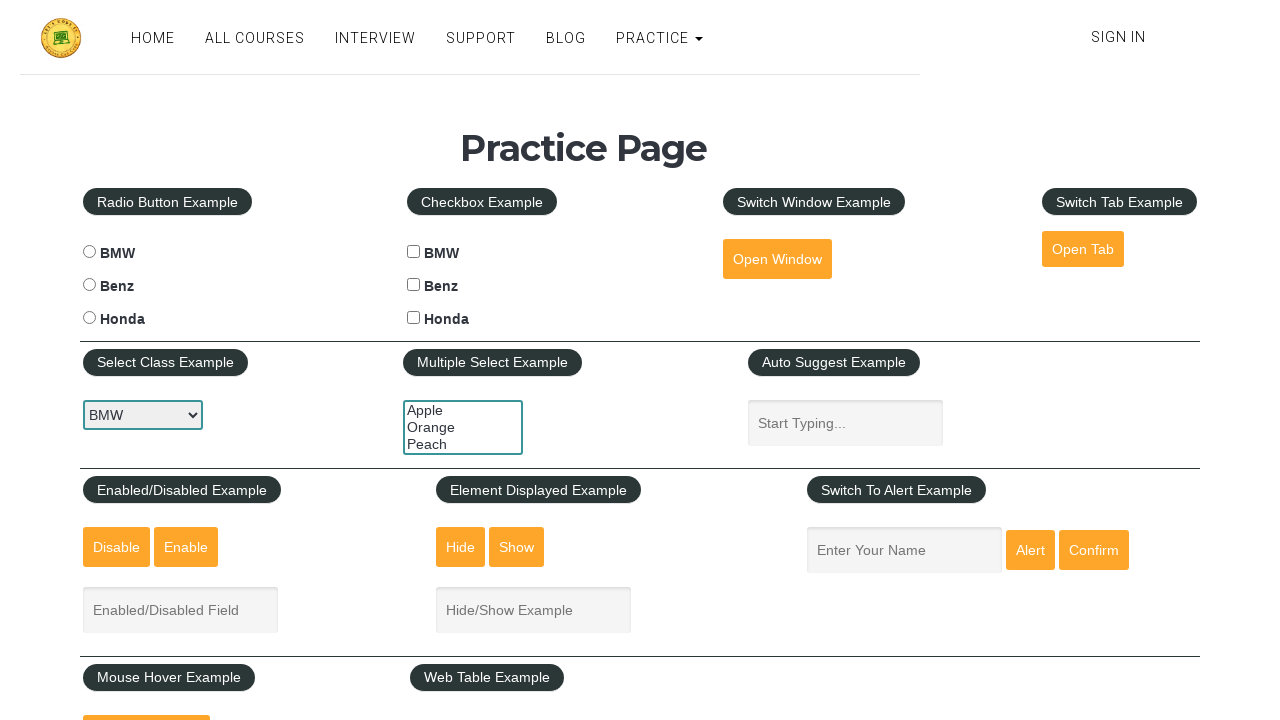

Selected 'Apple' option by visible text on #multiple-select-example
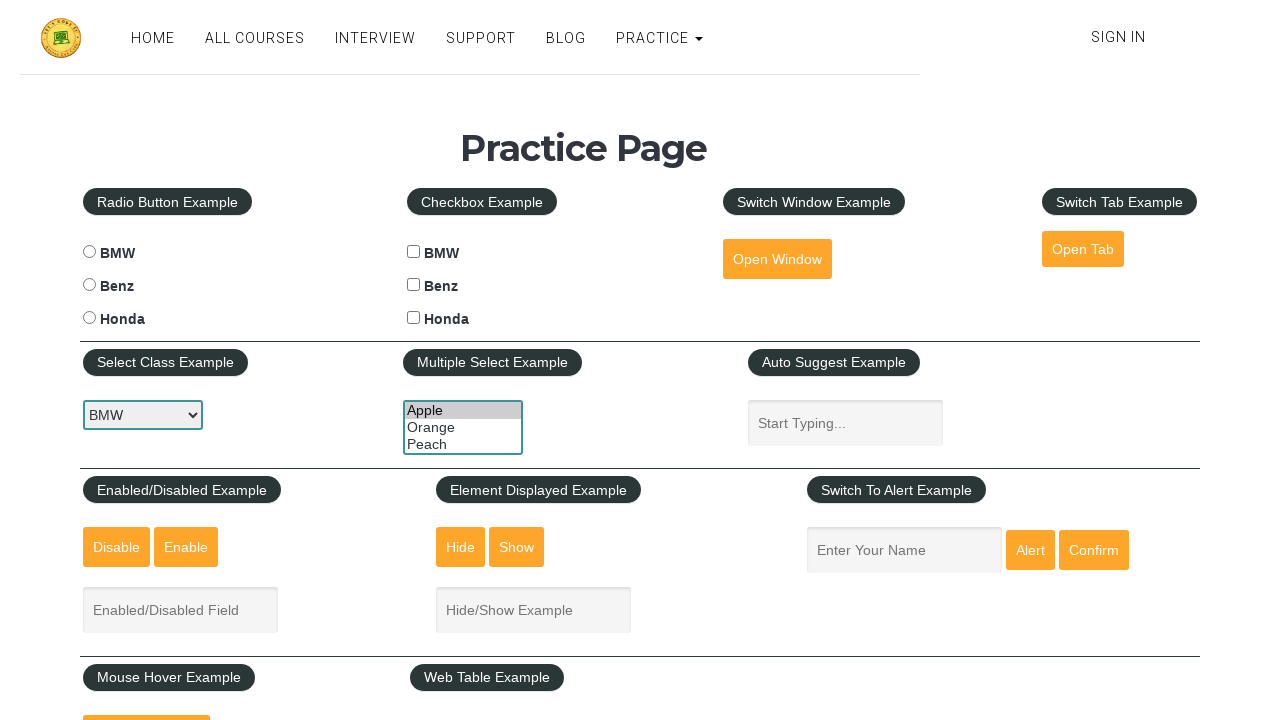

Selected option at index 1 (Orange) on #multiple-select-example
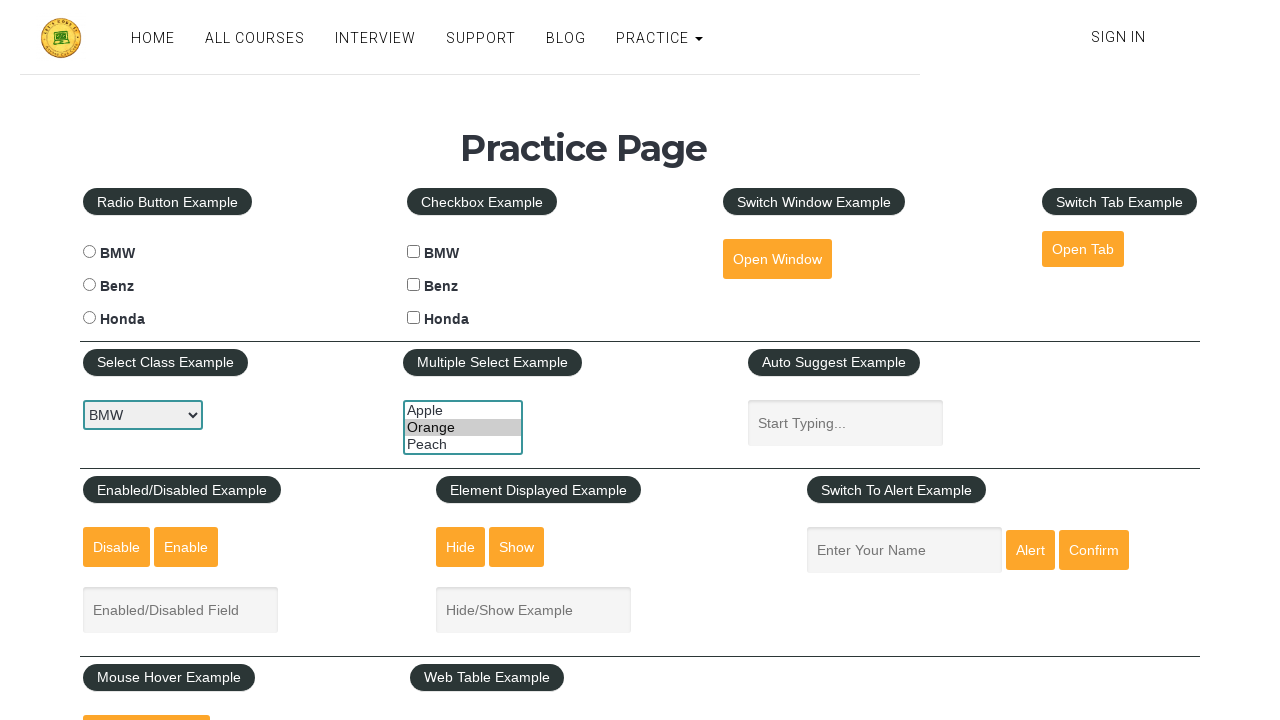

Selected 'peach' option by value attribute on #multiple-select-example
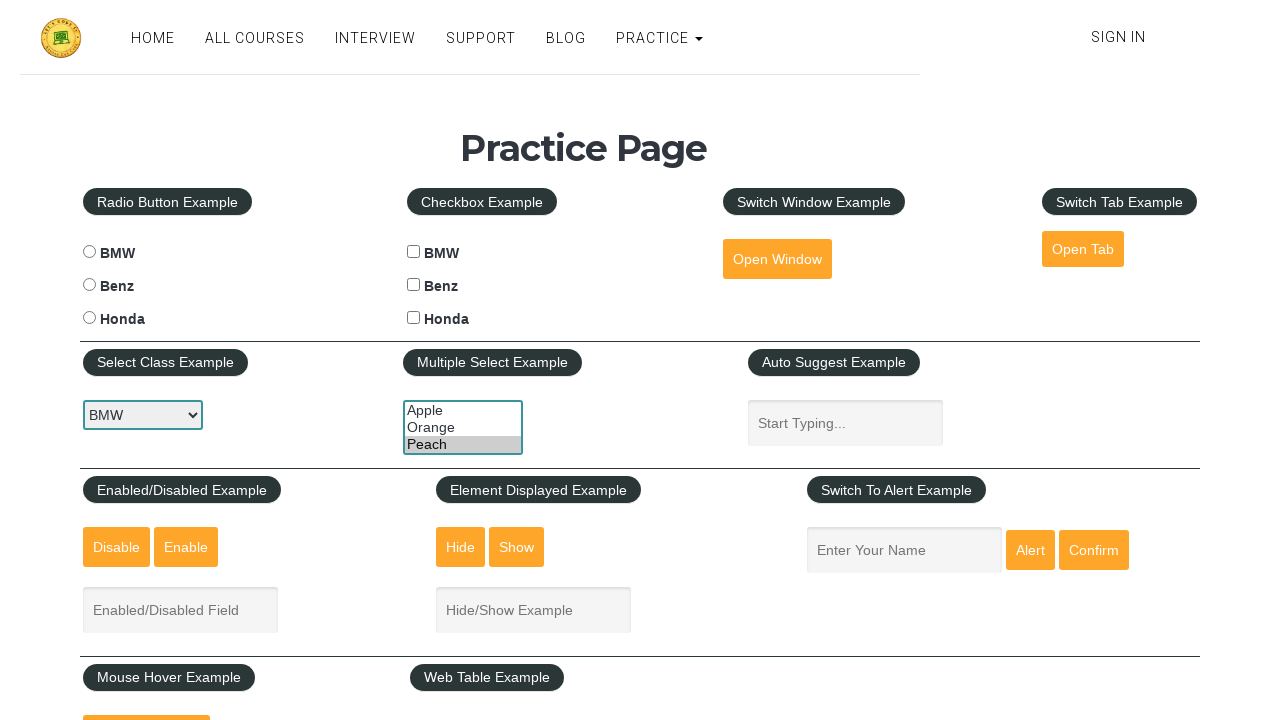

Retrieved all dropdown options to verify they exist
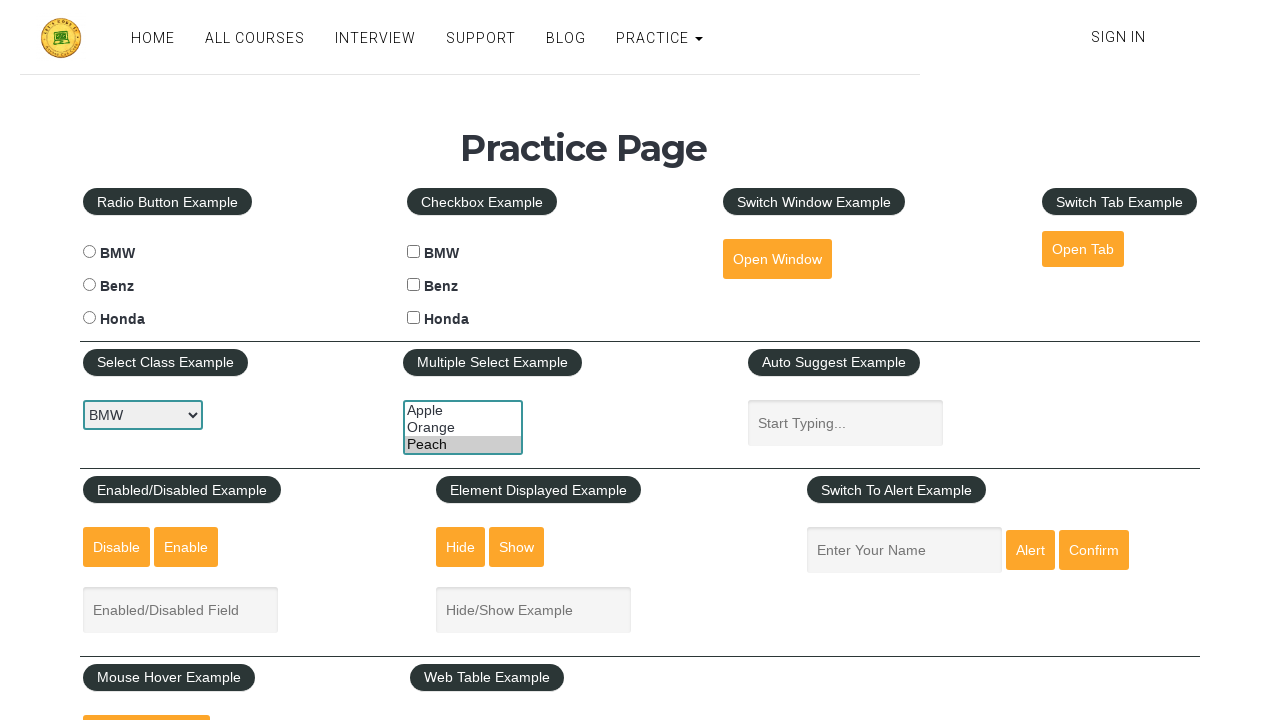

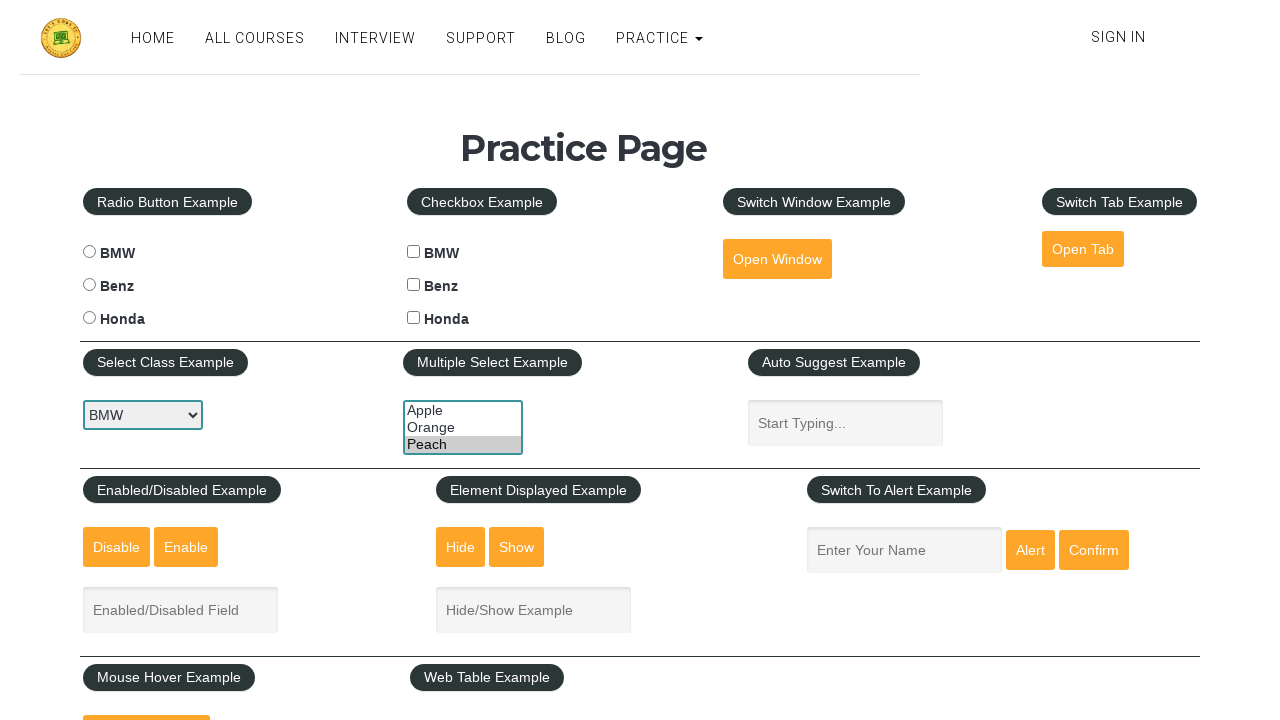